Tests file download functionality by clicking on a download link and waiting for the download event to be triggered

Starting URL: https://the-internet.herokuapp.com/download

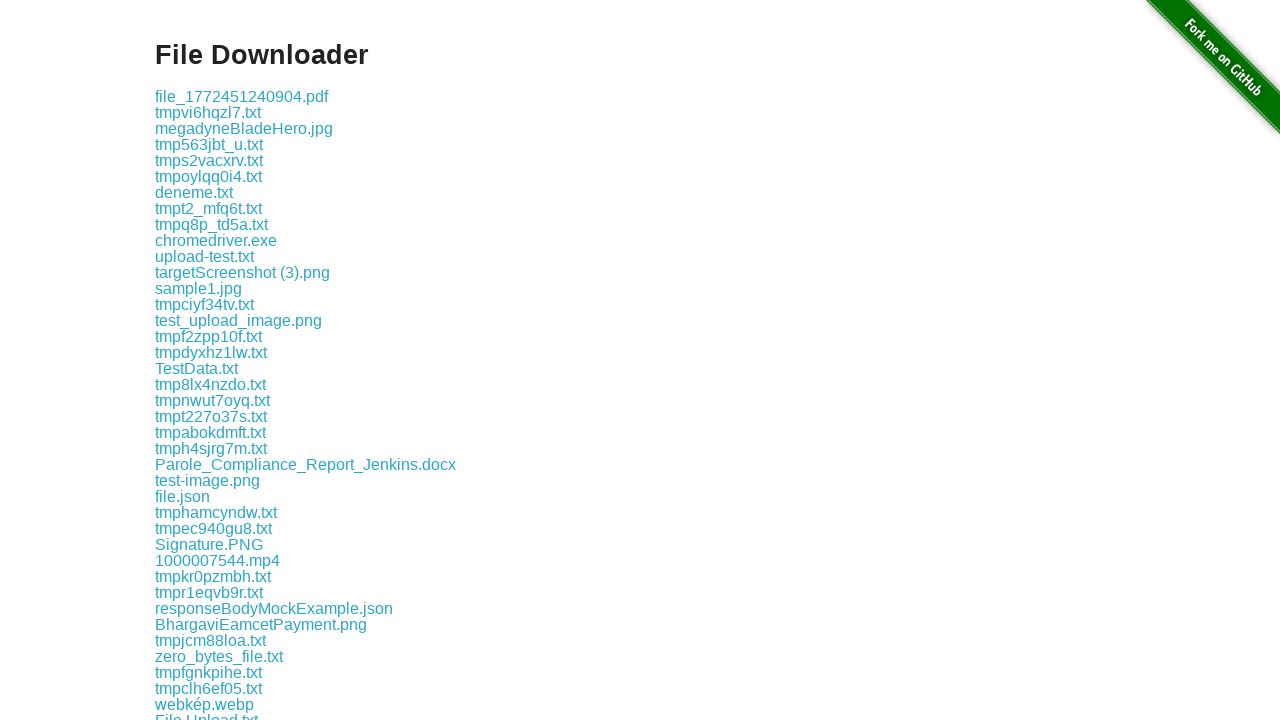

Download link 'some-file.txt' is visible
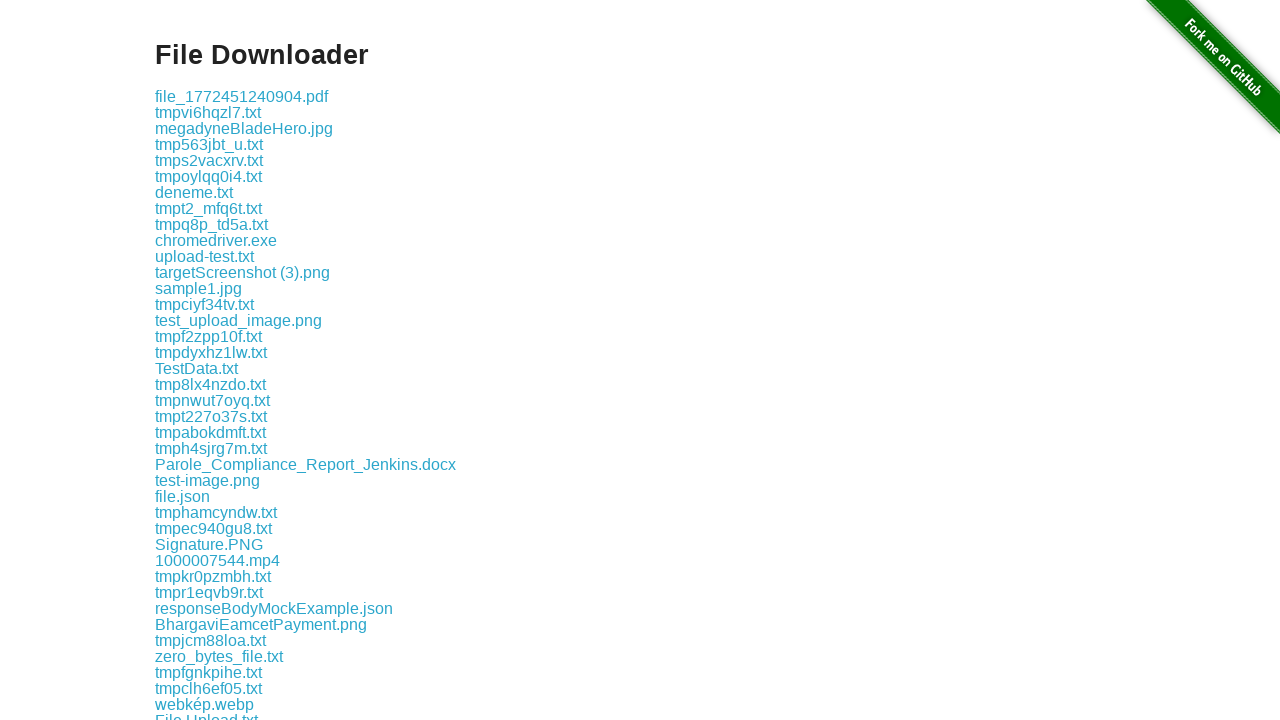

Clicked download link and download event triggered at (198, 360) on xpath=//a[normalize-space()='some-file.txt']
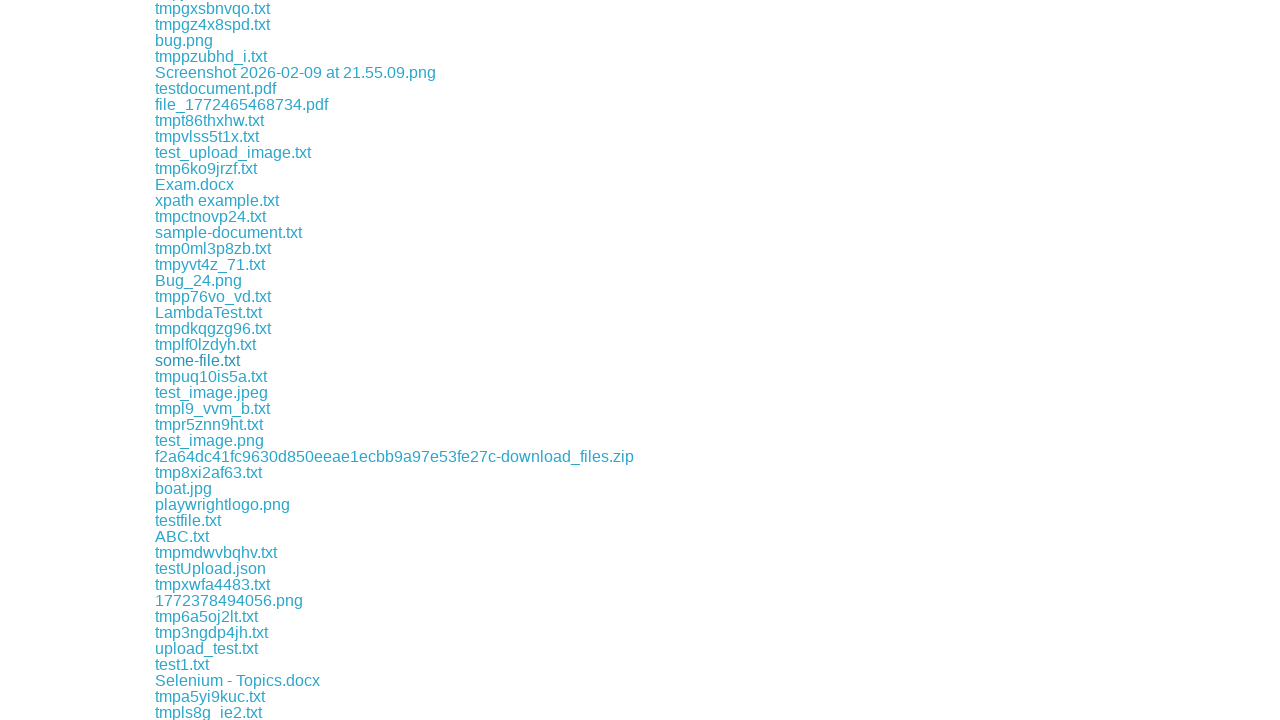

Retrieved download info with filename: some-file.txt
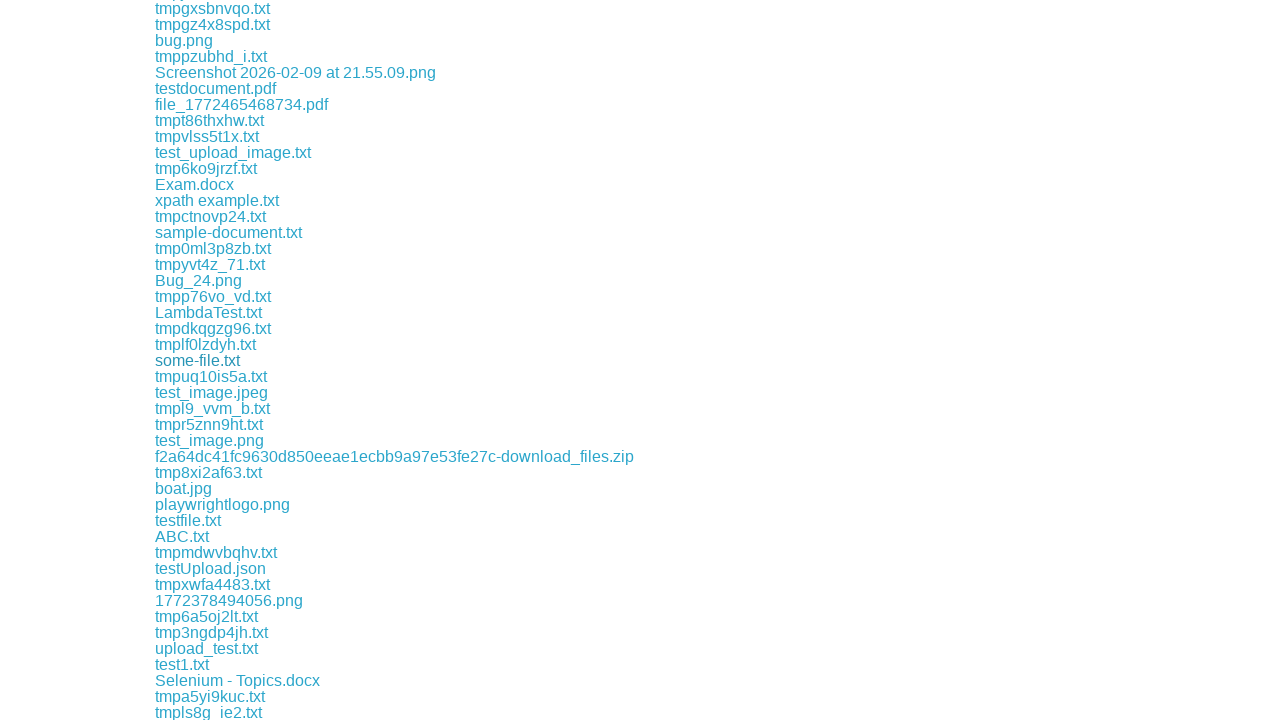

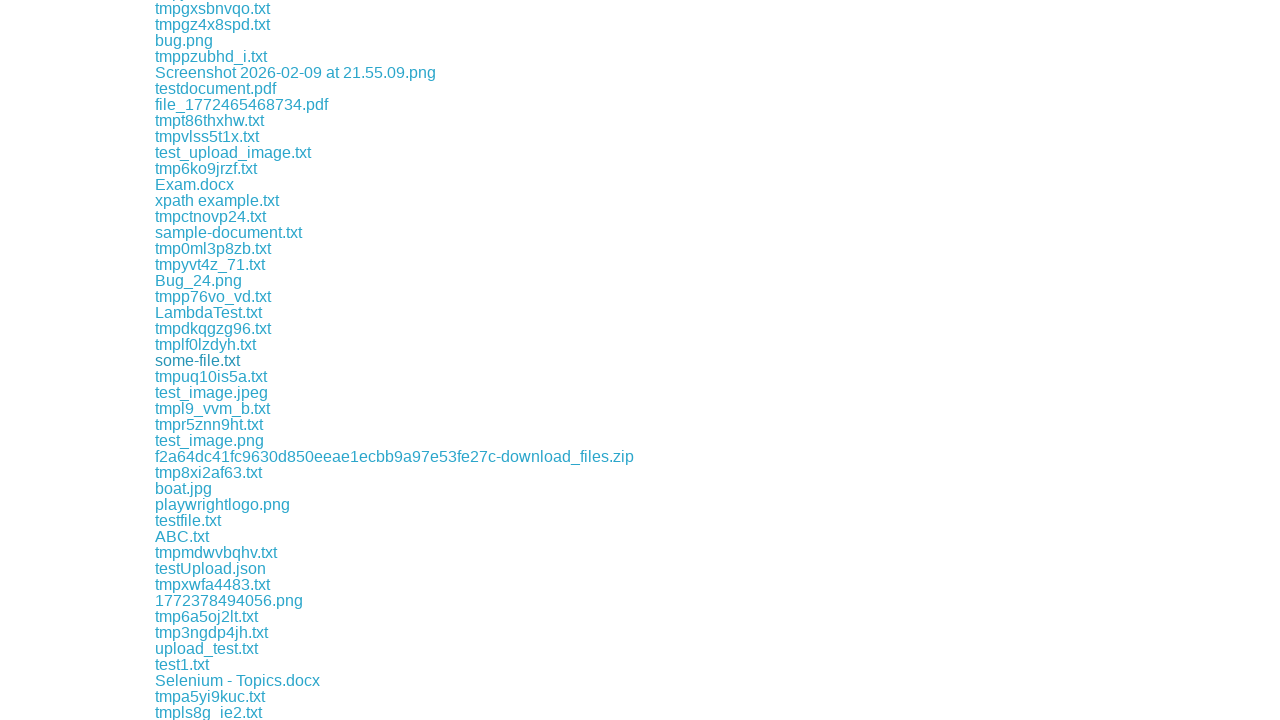